Simply clicks on the Technologies menu to open the dropdown

Starting URL: https://www.tranktechnologies.com/

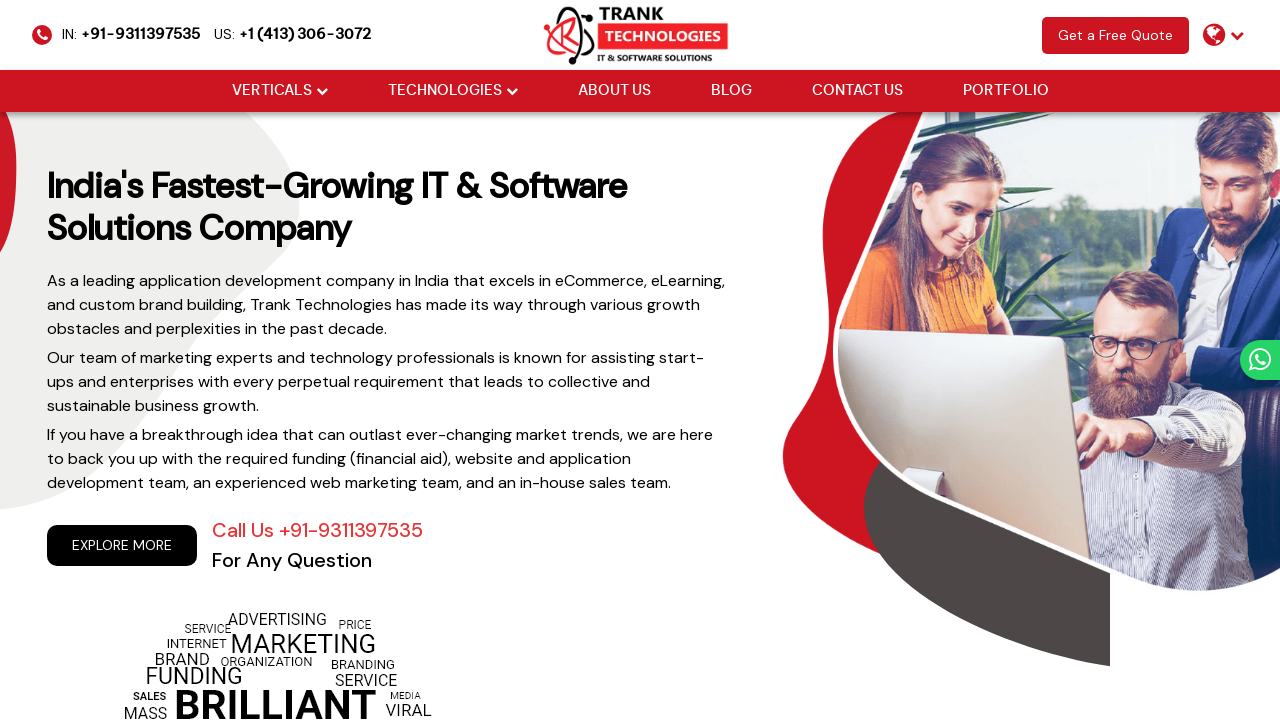

Clicked on Technologies menu to open dropdown at (452, 91) on (//li[@class='drop_down'])[2]
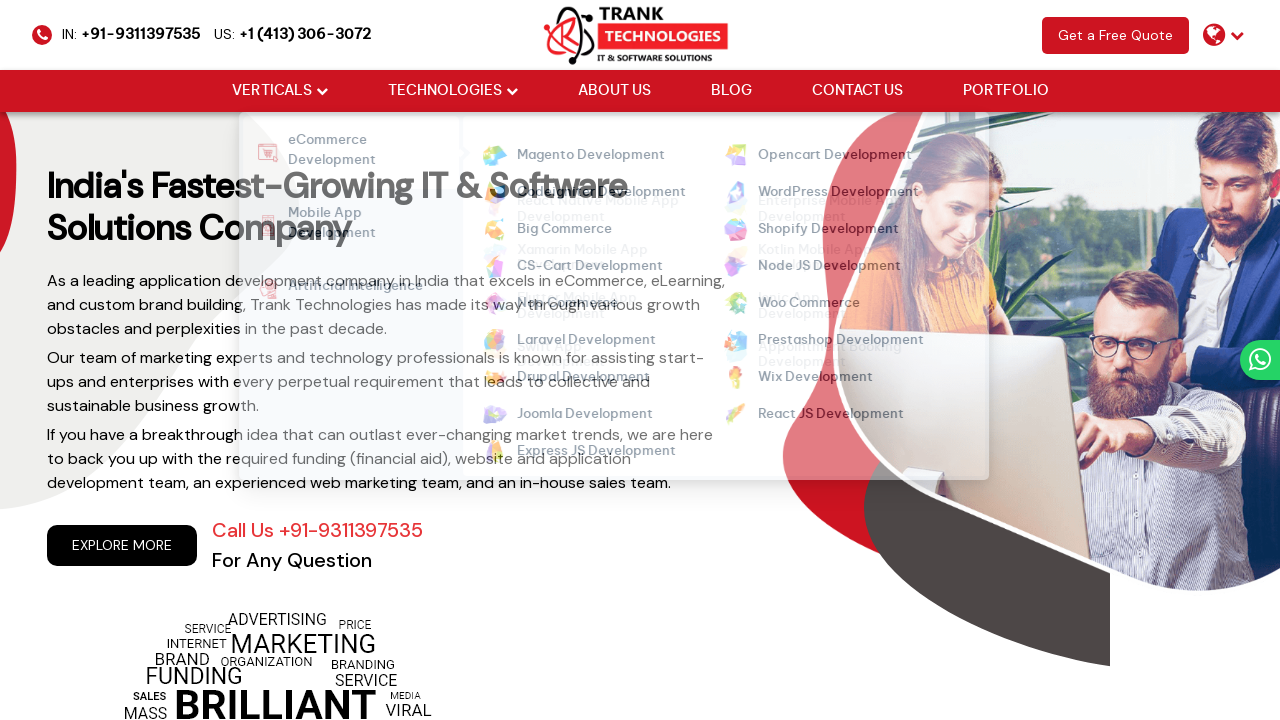

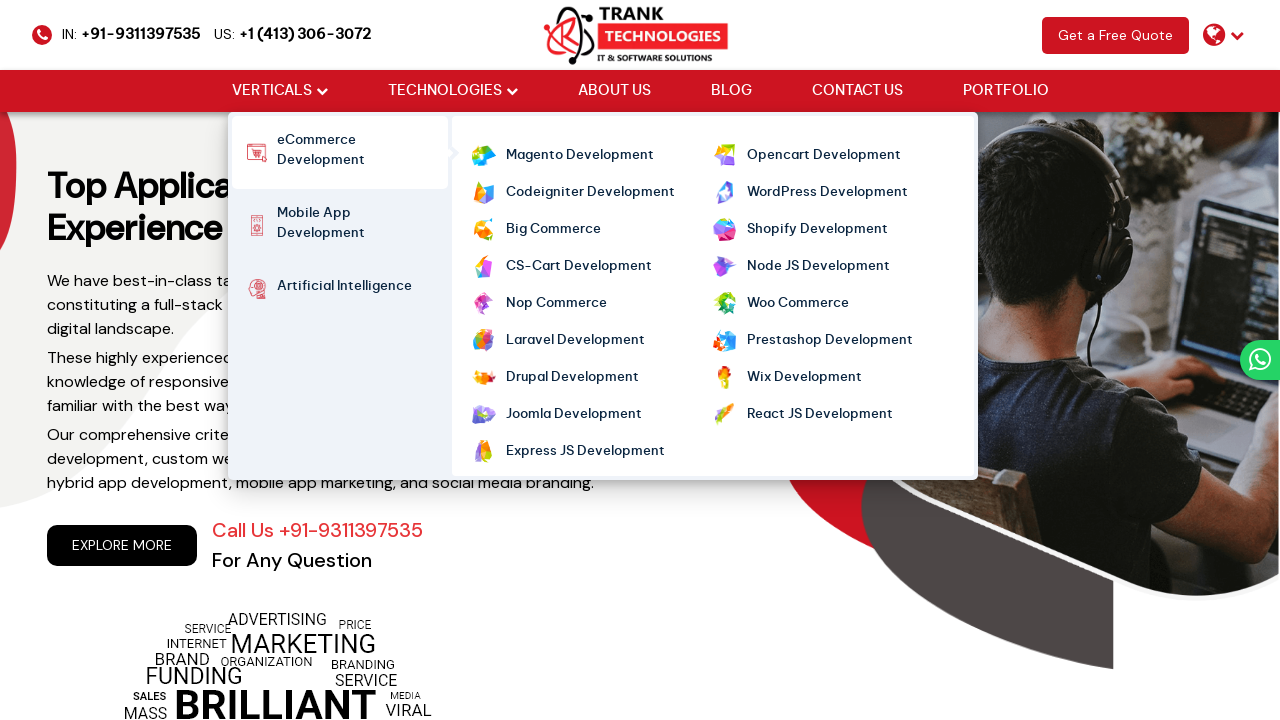